Tests sortable list functionality by rearranging items through drag and drop

Starting URL: https://demoqa.com/sortable

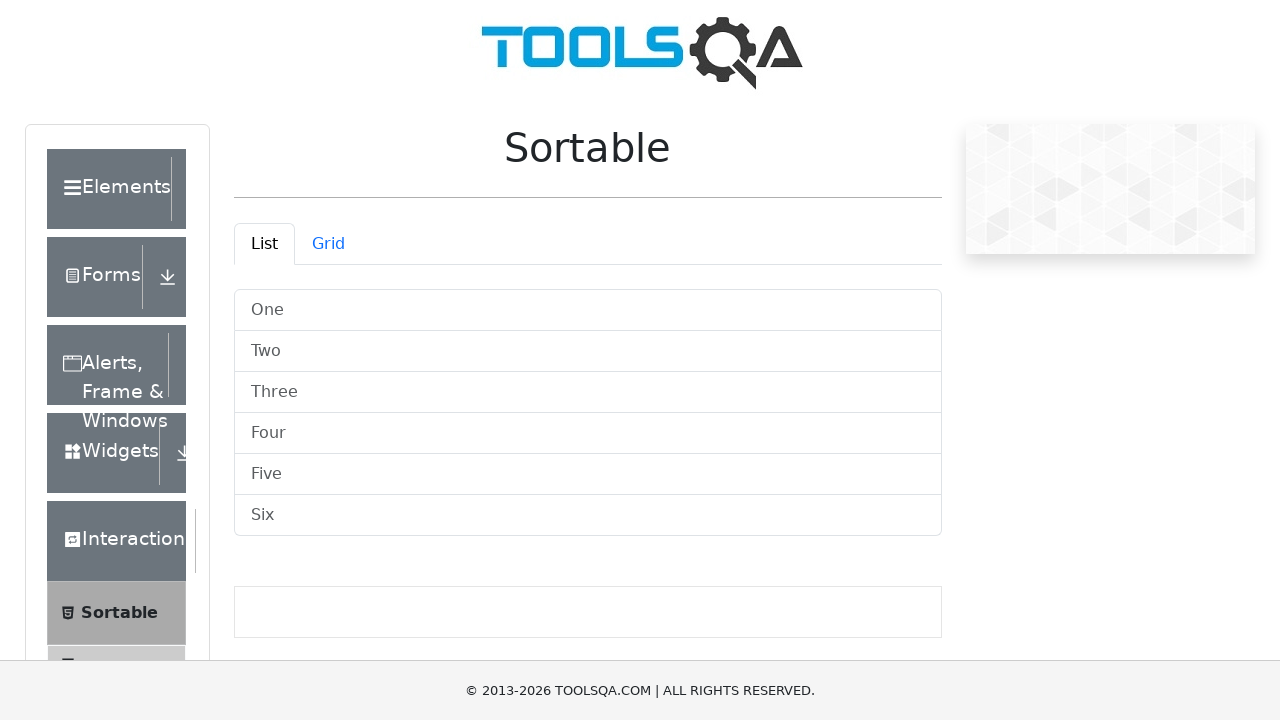

Waited for sortable list page to load
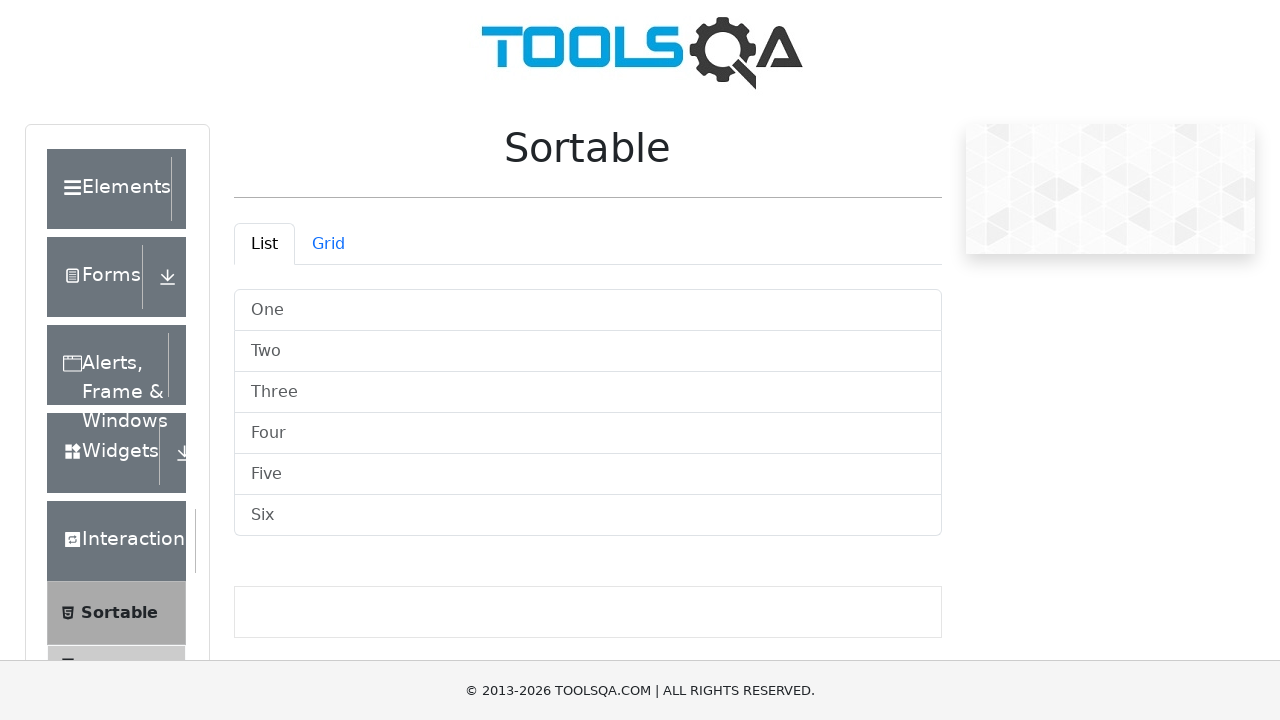

Located item Five in sortable list
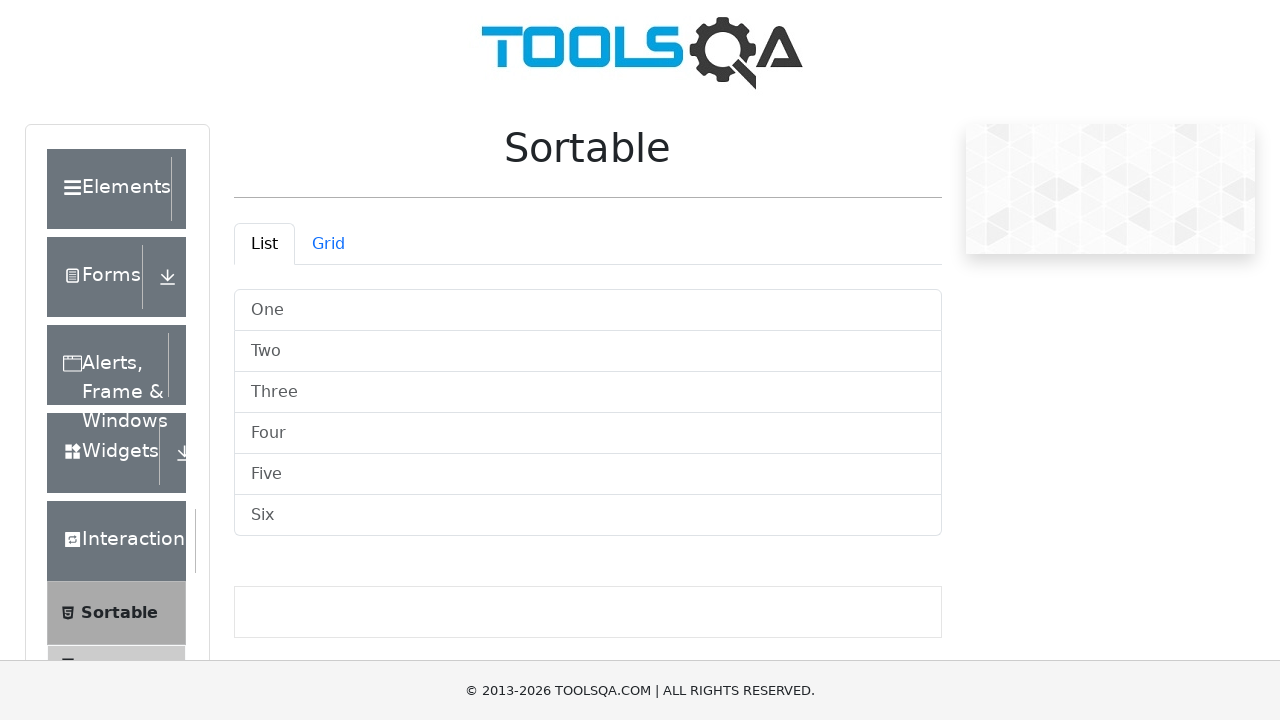

Located item One in sortable list
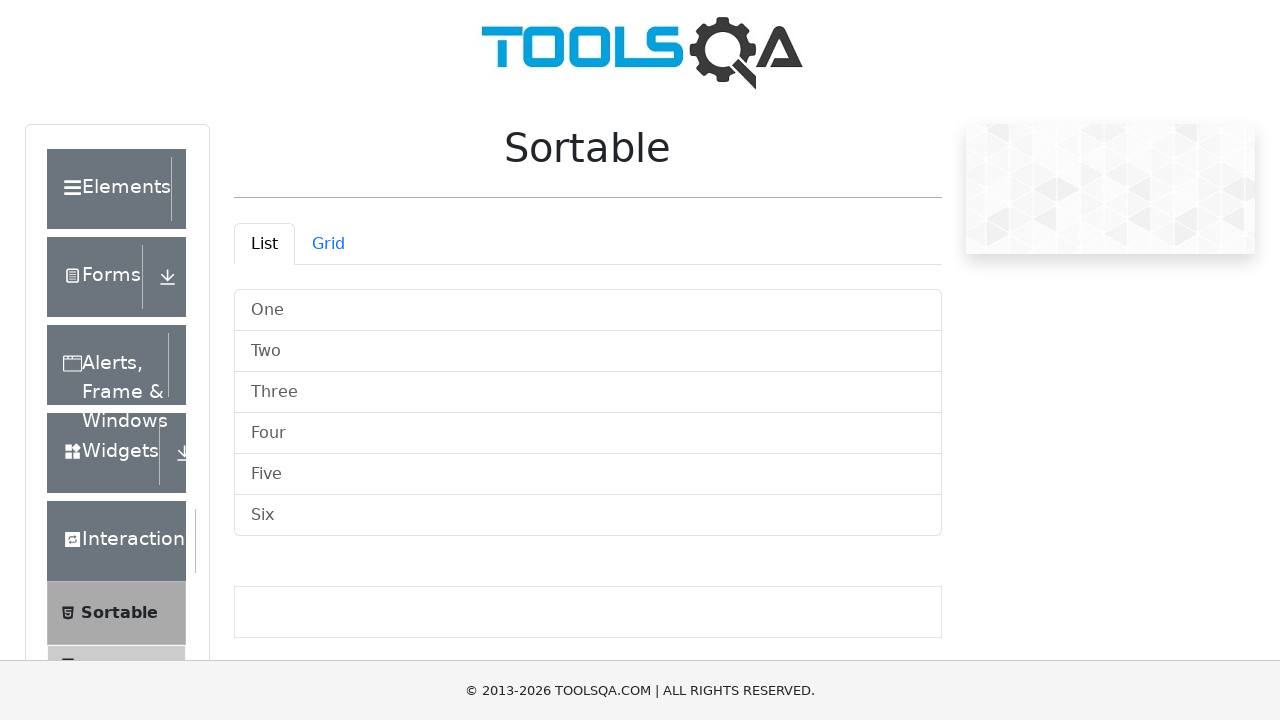

Dragged item Five to position of item One at (588, 310)
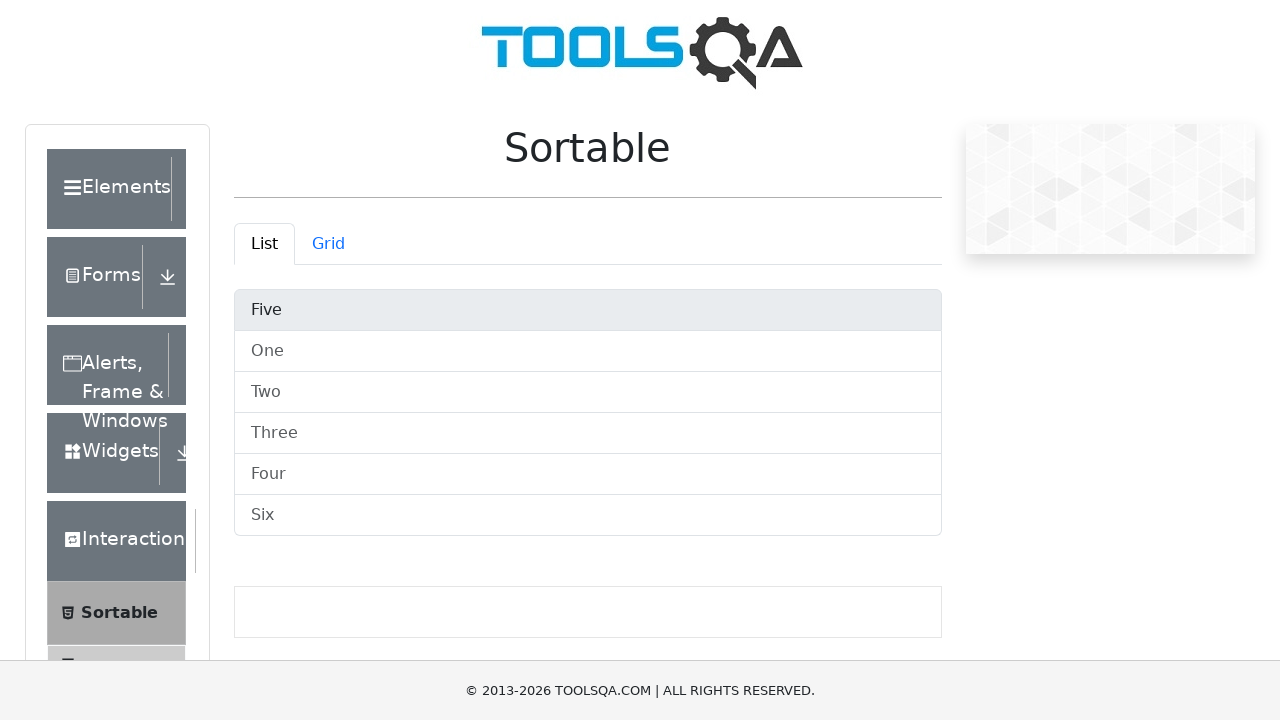

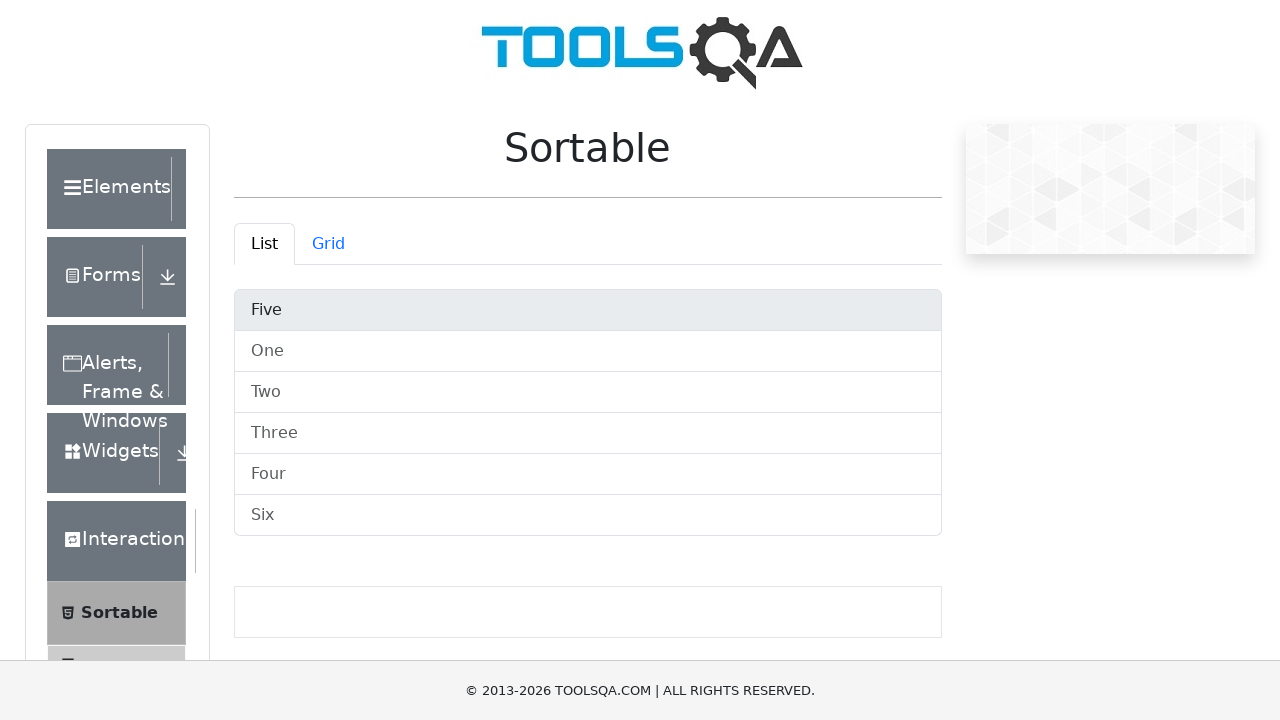